Tests the Spor Toto results page by interacting with the program selection dropdown and verifying that match results load correctly when different options are selected.

Starting URL: https://www.iddaa.com/spor-toto/sonuclar

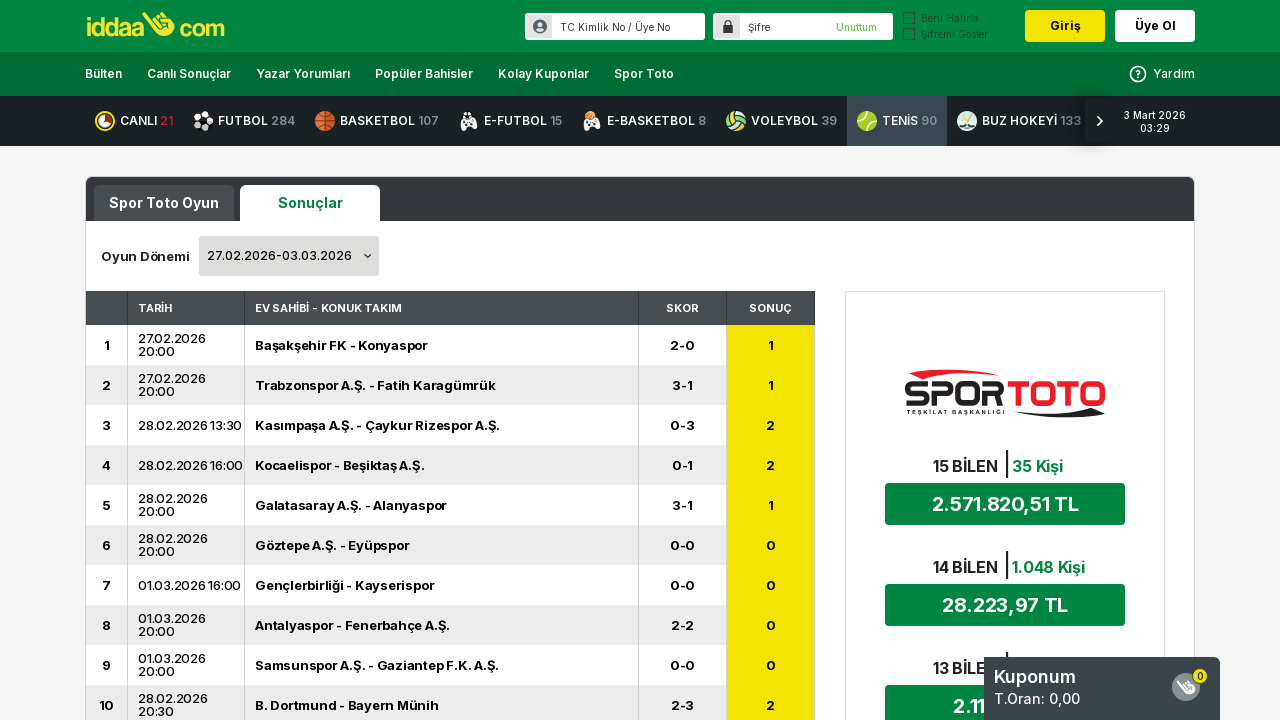

Waited for Spor Toto program selection dropdown to load
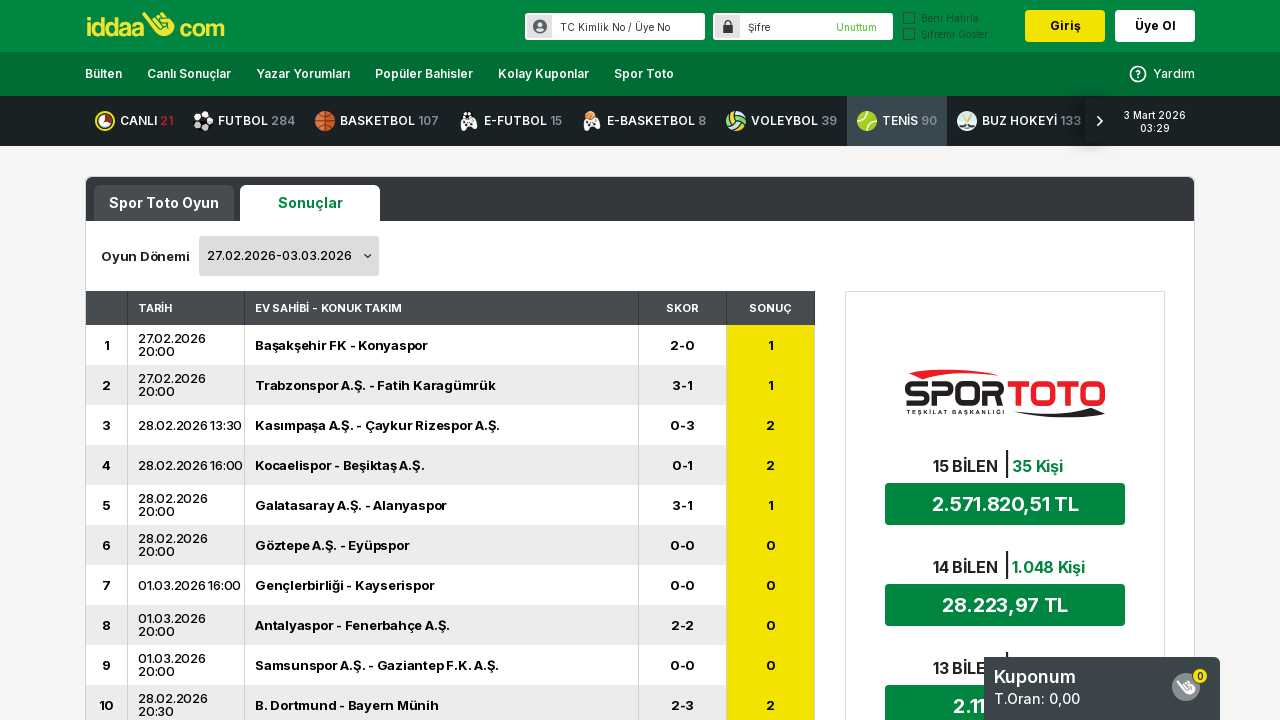

Located the program selection dropdown element
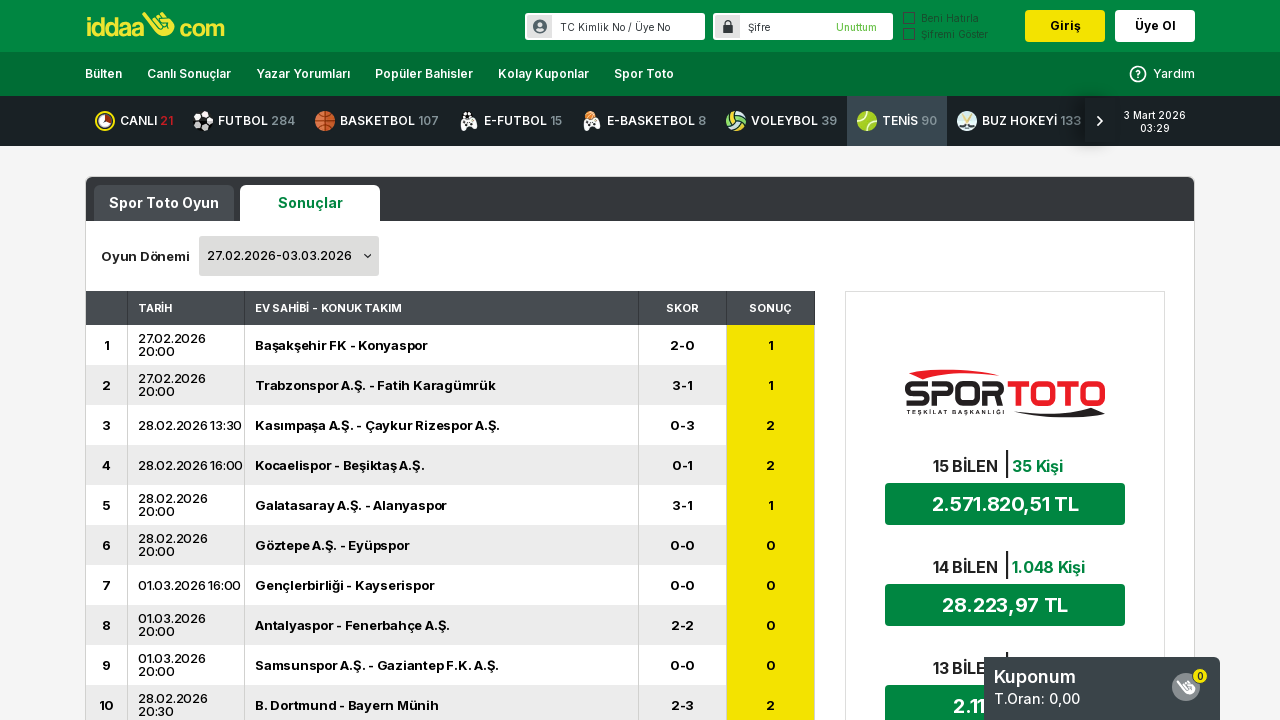

Counted 328 options in the dropdown
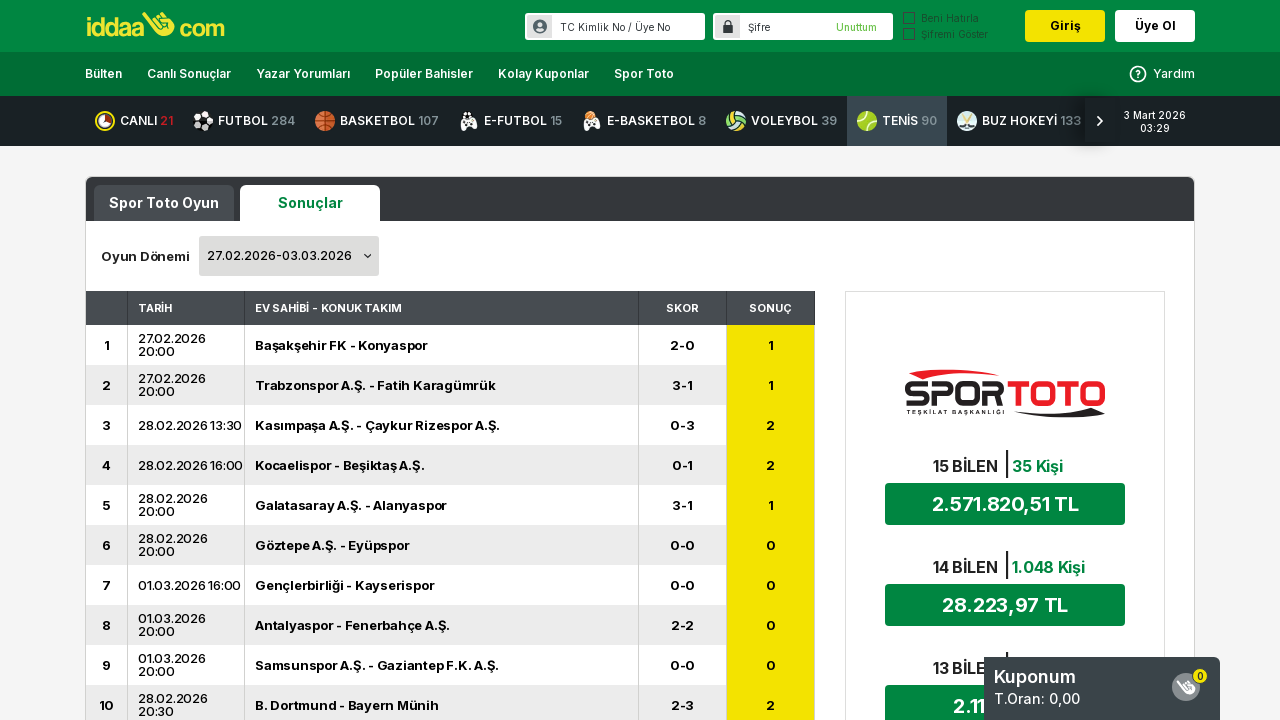

Selected the last option (index 327) in the dropdown to view oldest results on div[data-comp-name='sporToto-programSelect'] select
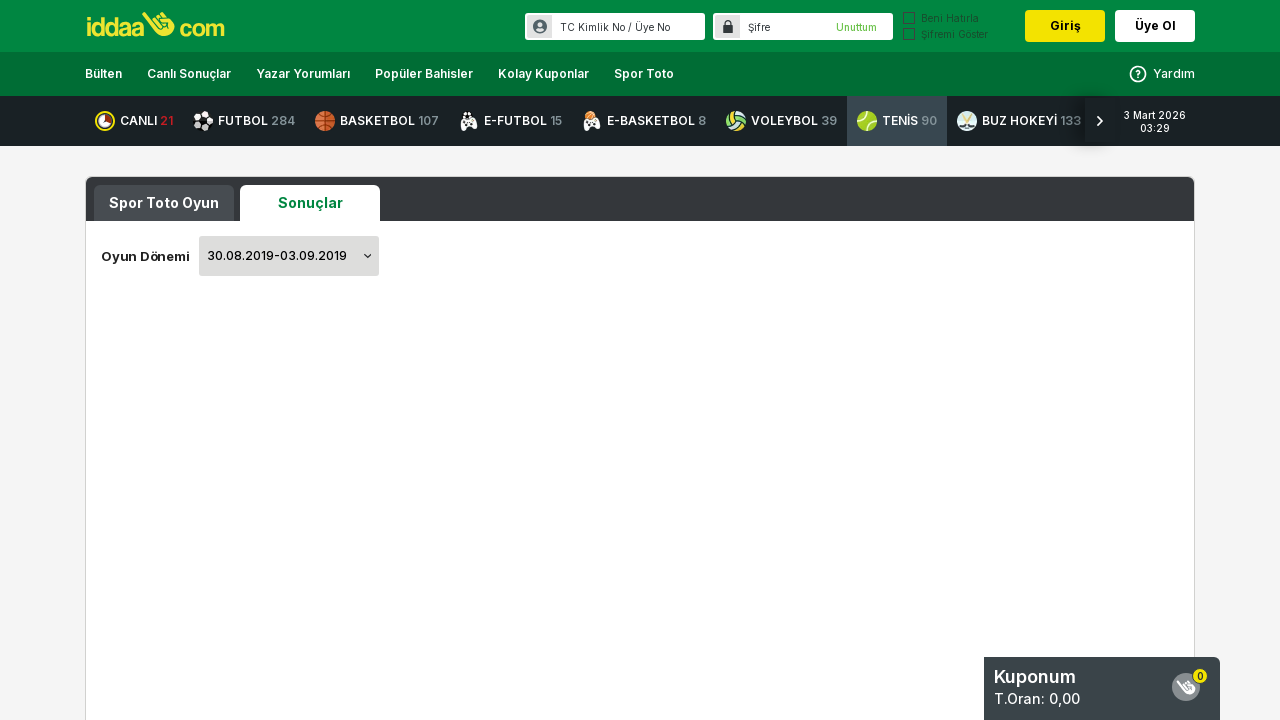

Match results loaded after selecting last program option
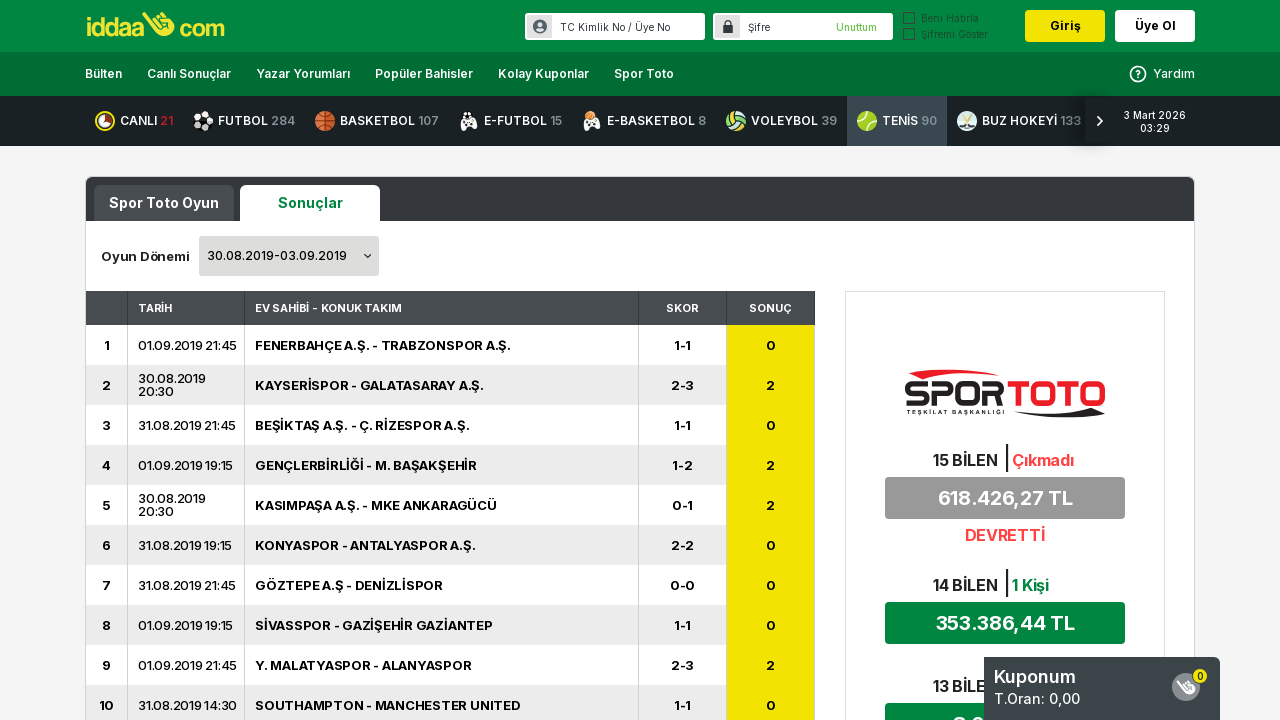

Selected the first option (index 0) in the dropdown to verify dropdown navigation on div[data-comp-name='sporToto-programSelect'] select
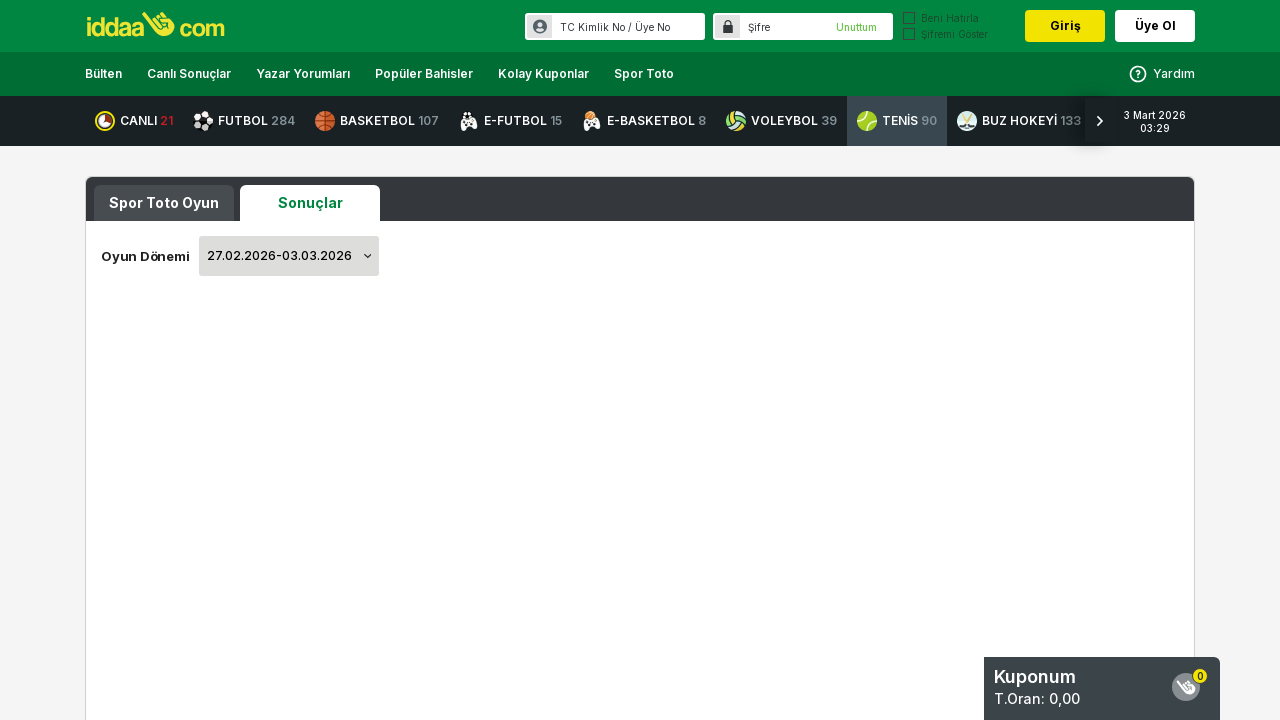

Match results updated after selecting first program option
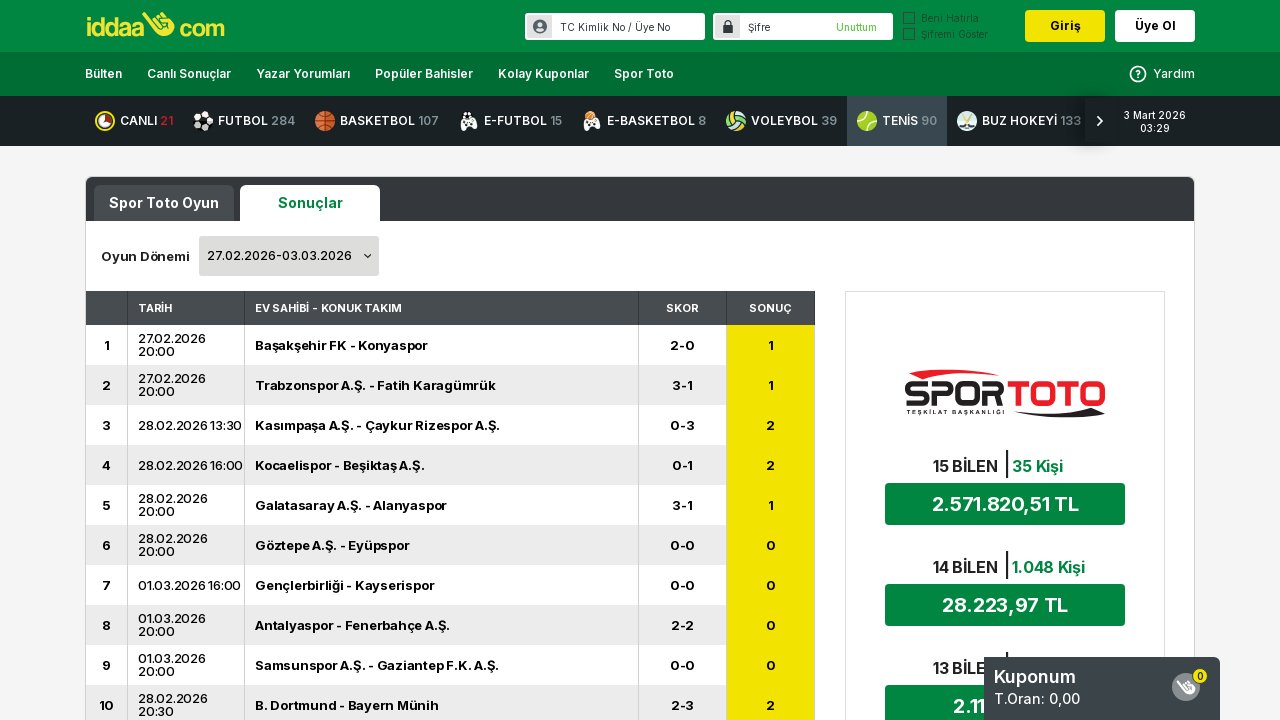

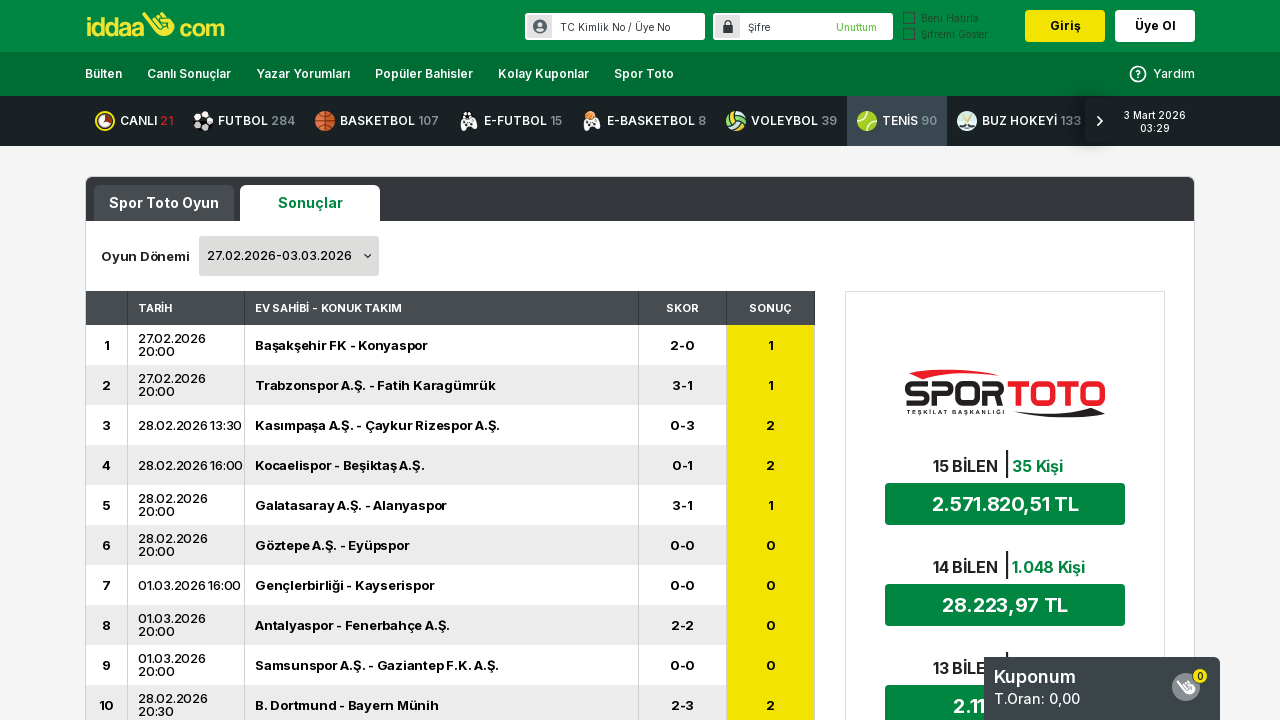